Tests browser window and tab handling by opening new tabs and windows, switching between them, and verifying content

Starting URL: https://demoqa.com/browser-windows

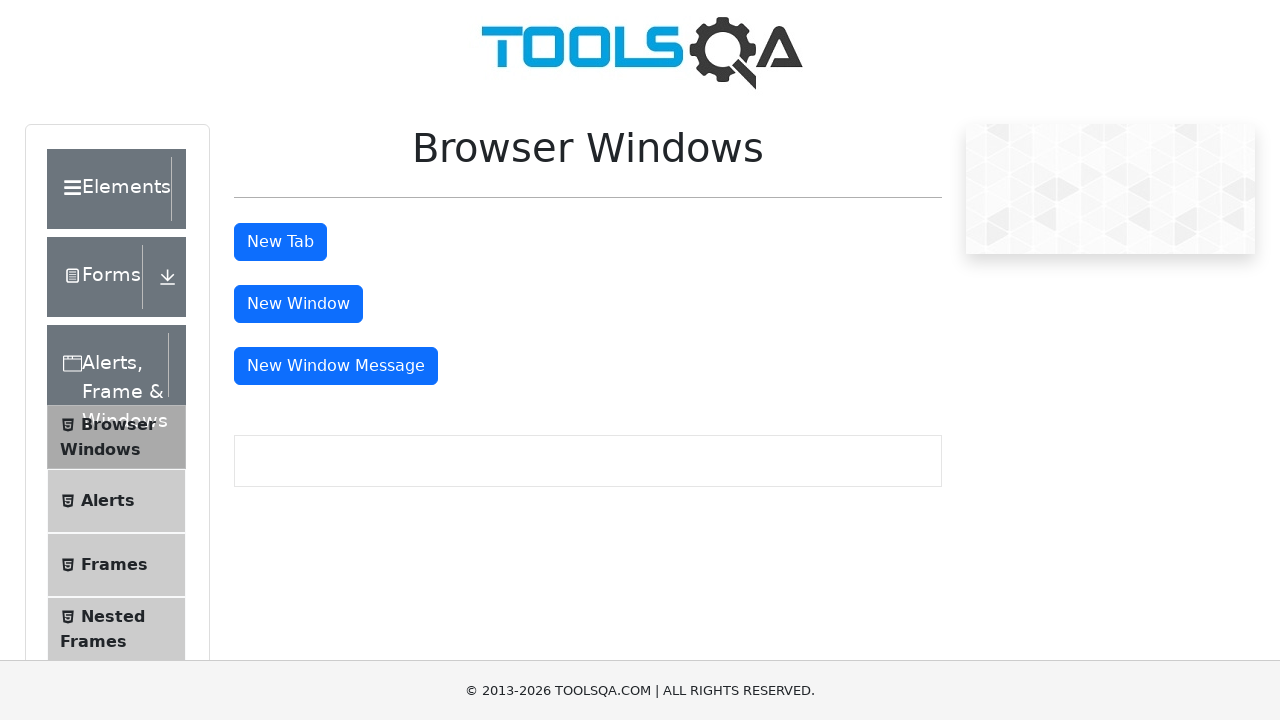

Clicked tab button to open new tab at (280, 242) on #tabButton
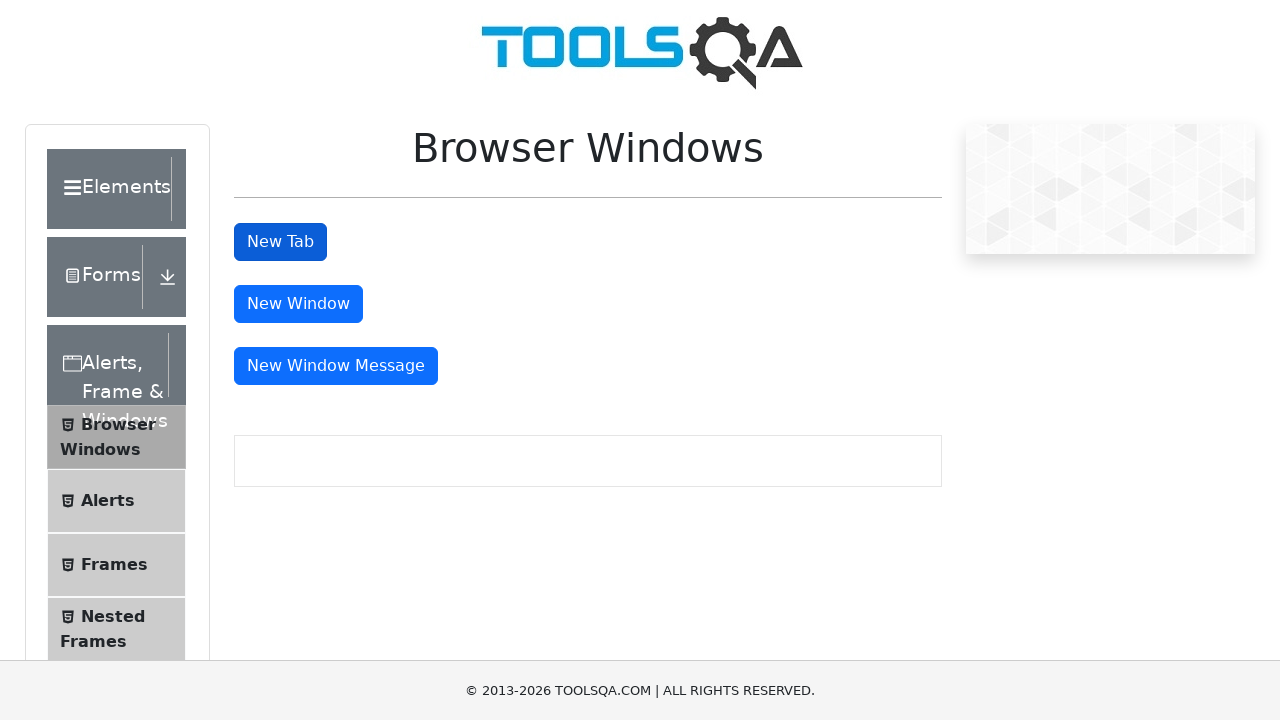

New tab opened successfully
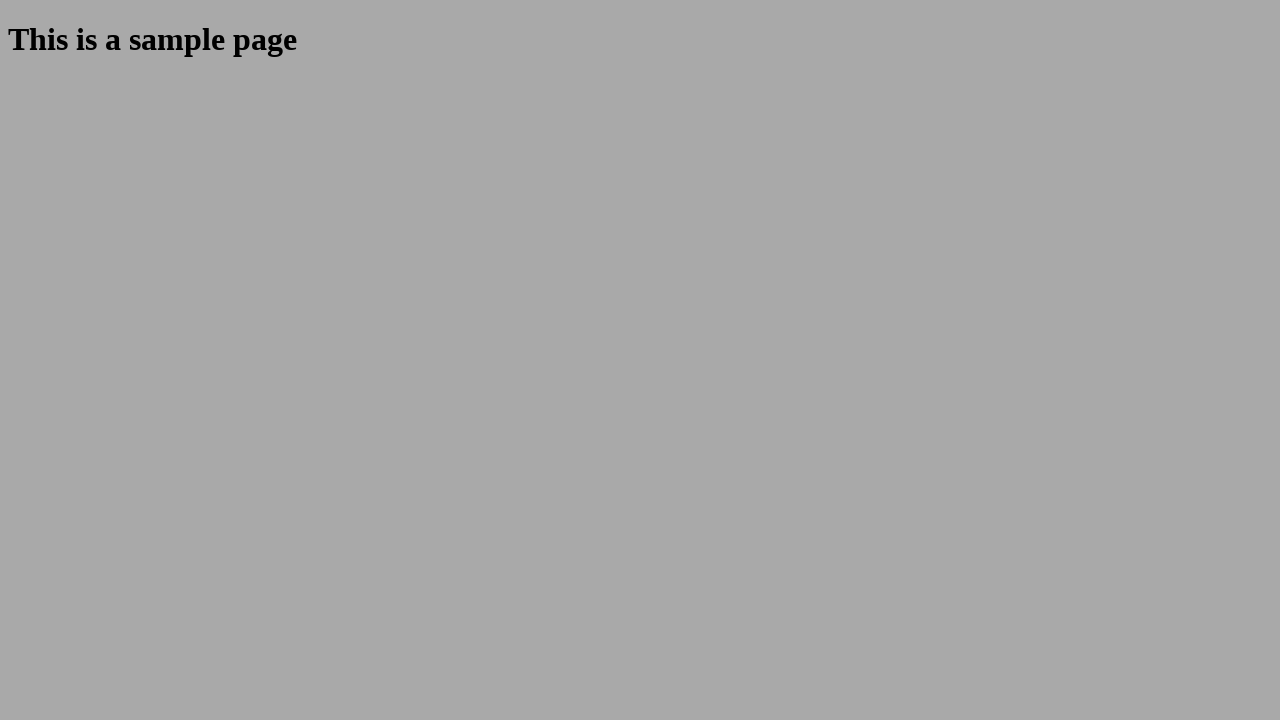

Waited for sample heading to load in new tab
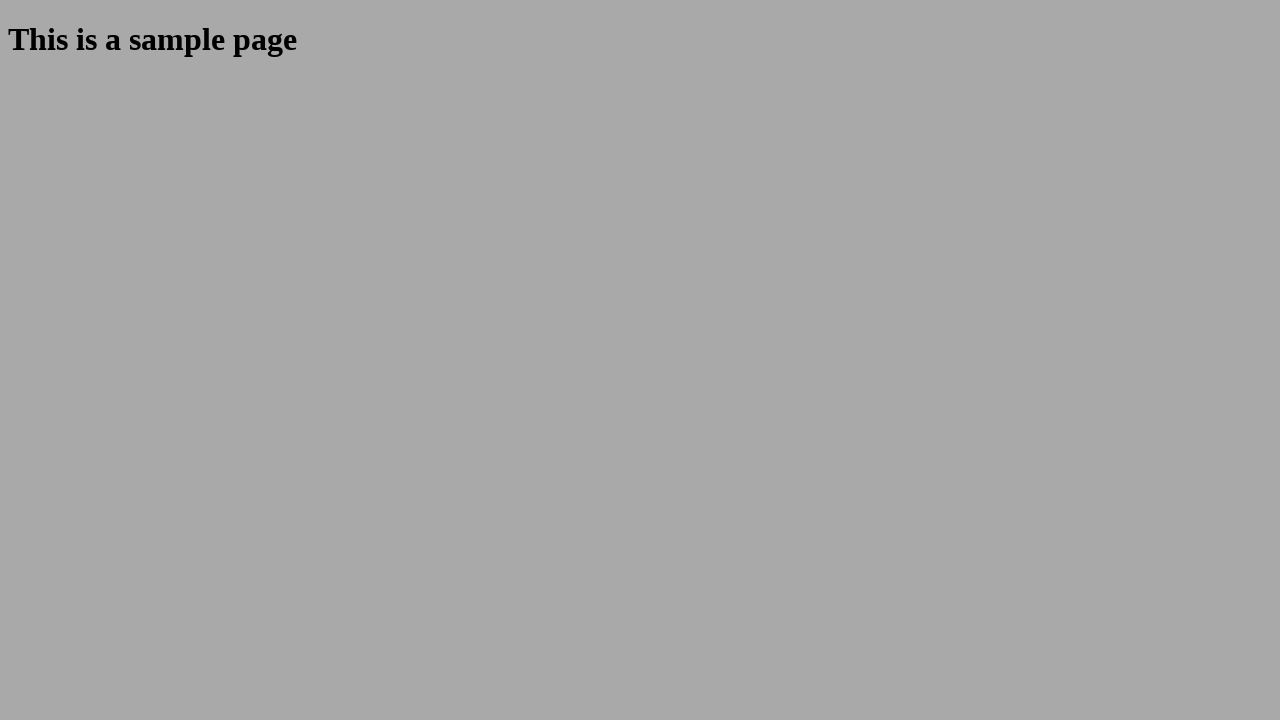

Retrieved heading text from new tab: 'This is a sample page'
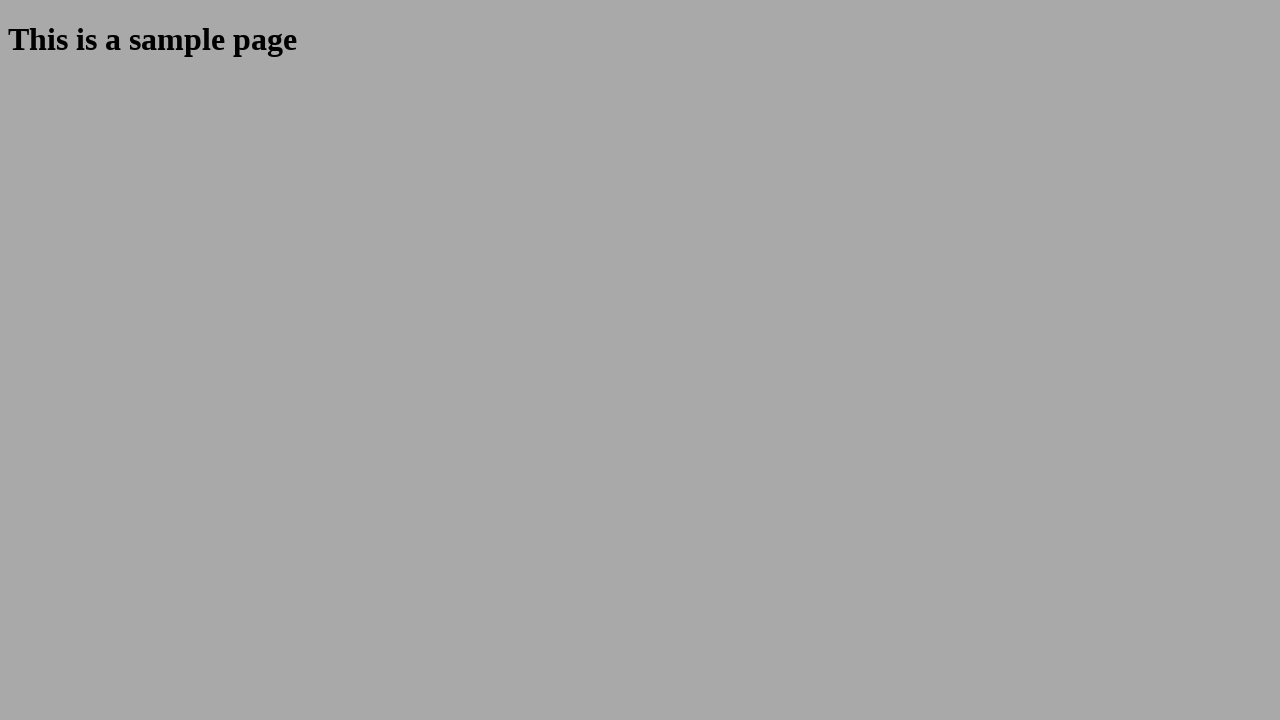

Closed the new tab
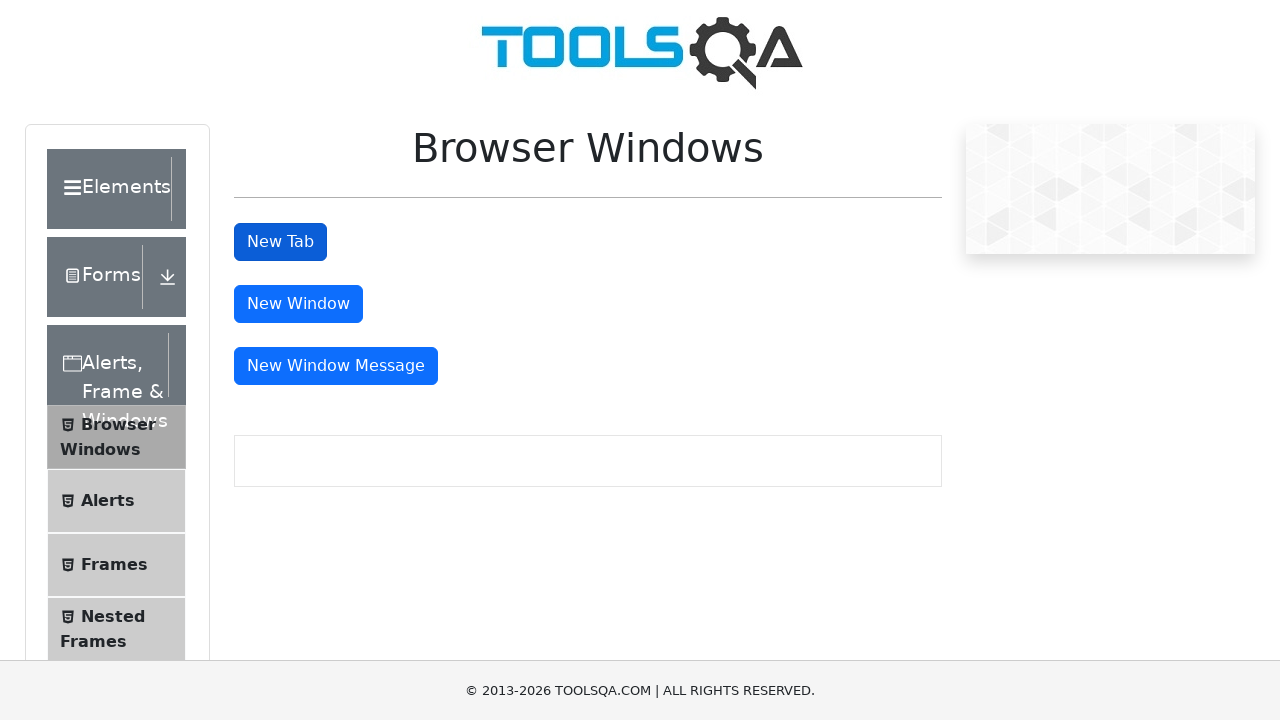

Clicked window button to open new window at (298, 304) on #windowButton
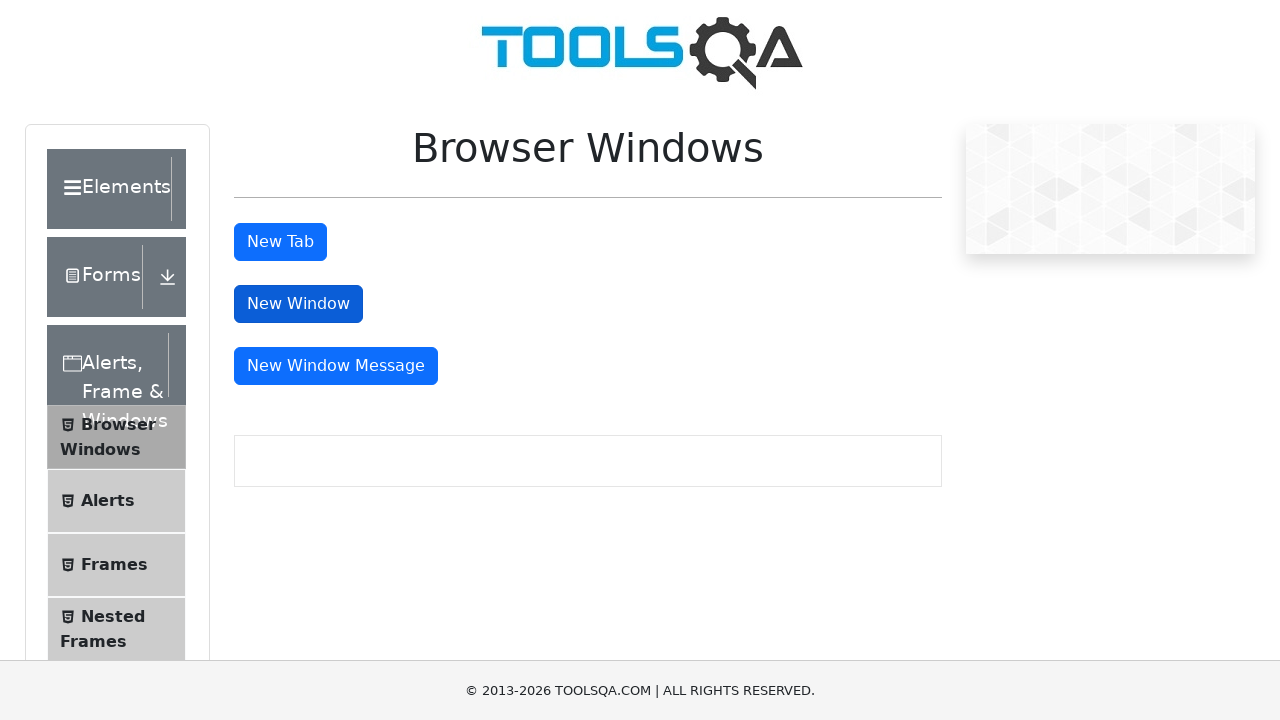

New window opened successfully
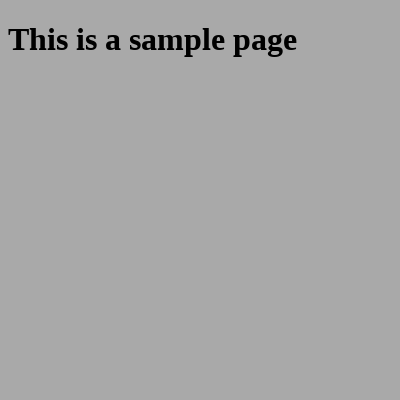

Waited for sample heading to load in new window
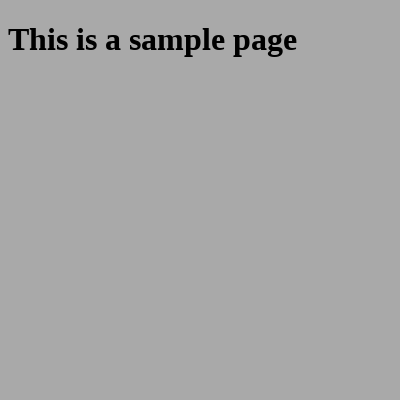

Retrieved heading text from new window: 'This is a sample page'
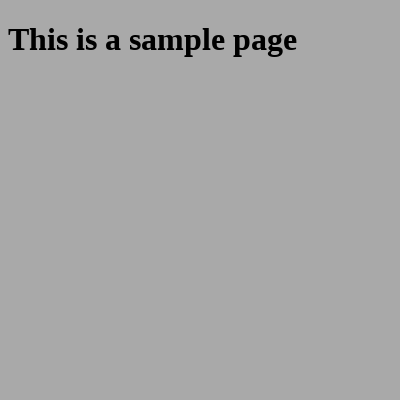

Closed the new window
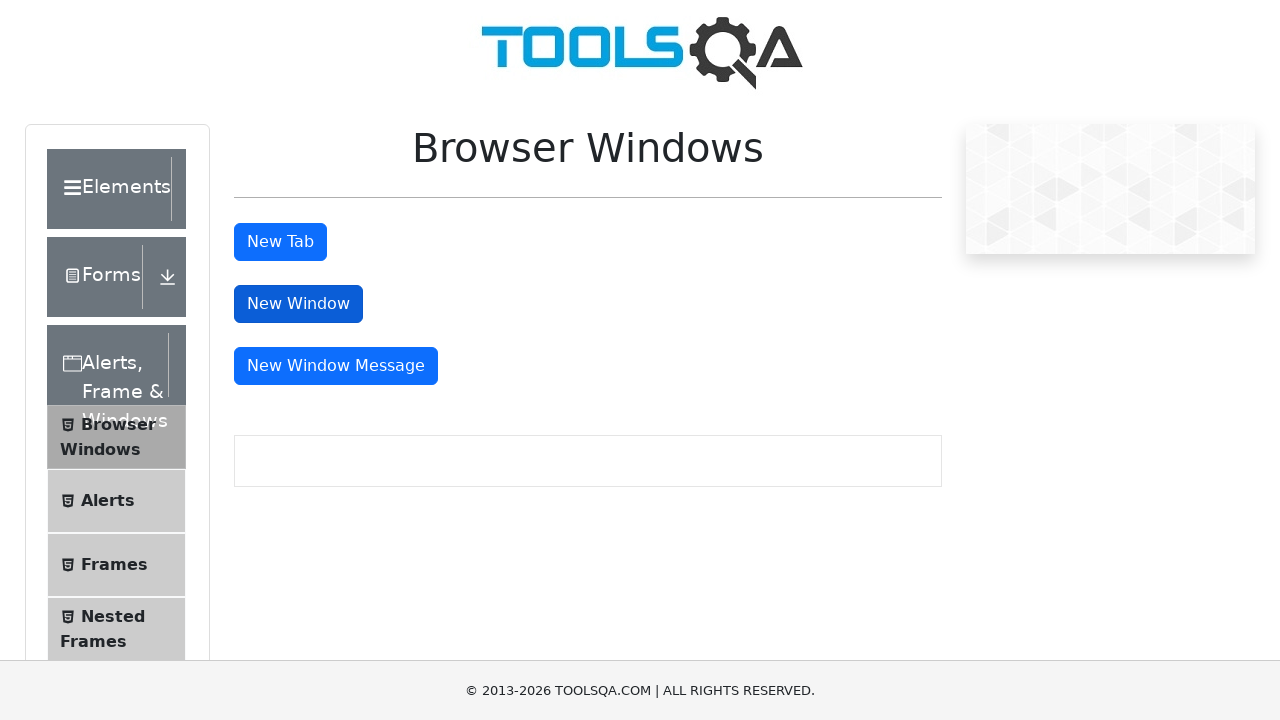

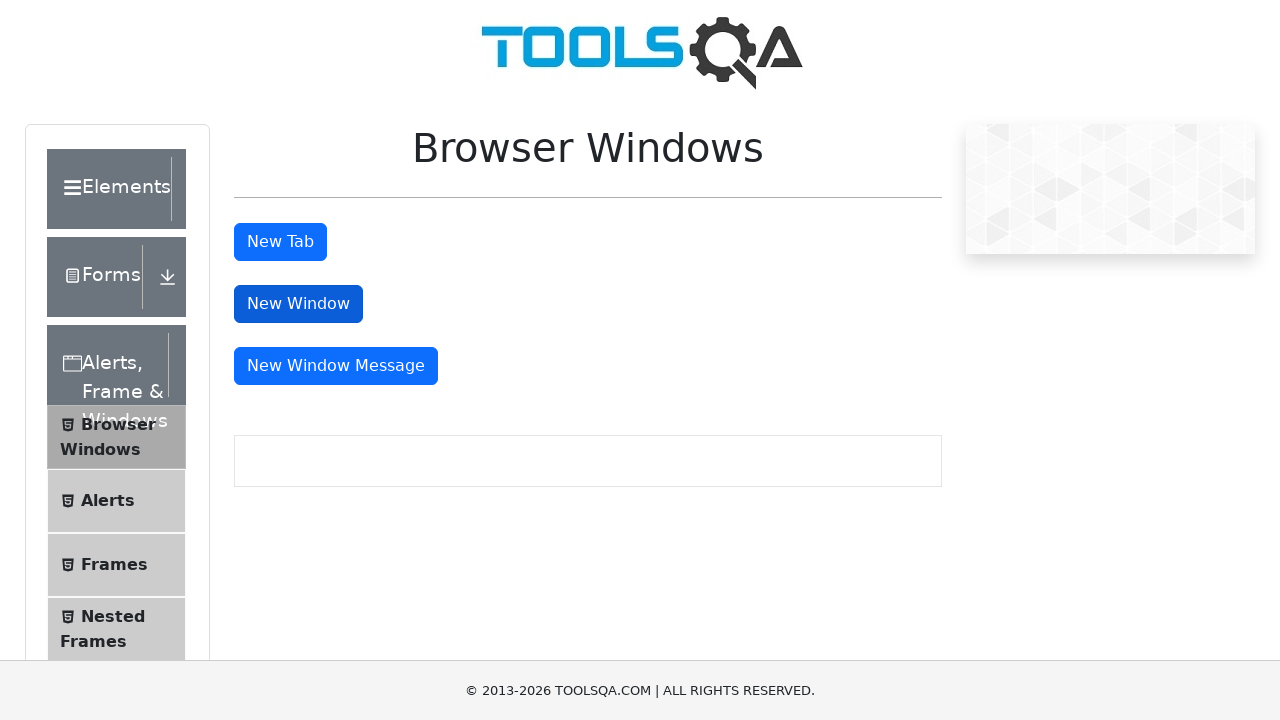